Tests PDF file upload on ilovepdf.com by clicking the file picker button and uploading a file using Playwright's file chooser handling.

Starting URL: https://www.ilovepdf.com/pdf_to_word

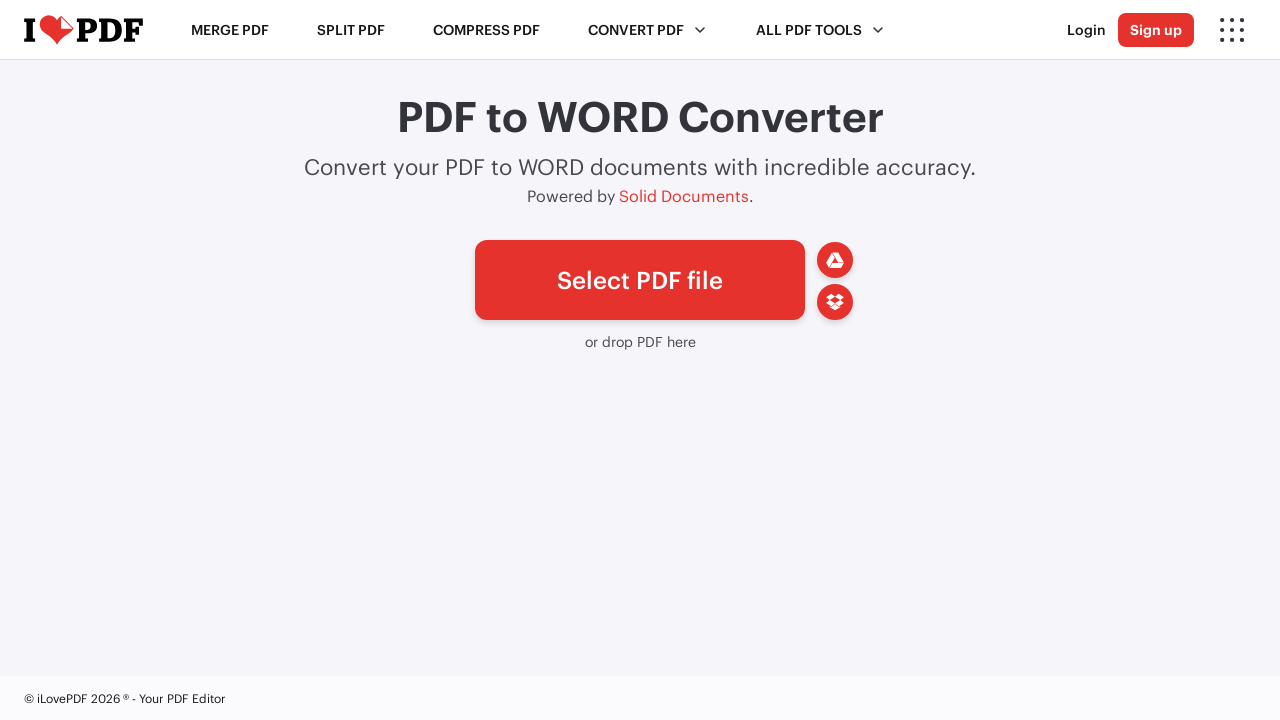

Created temporary PDF file for upload
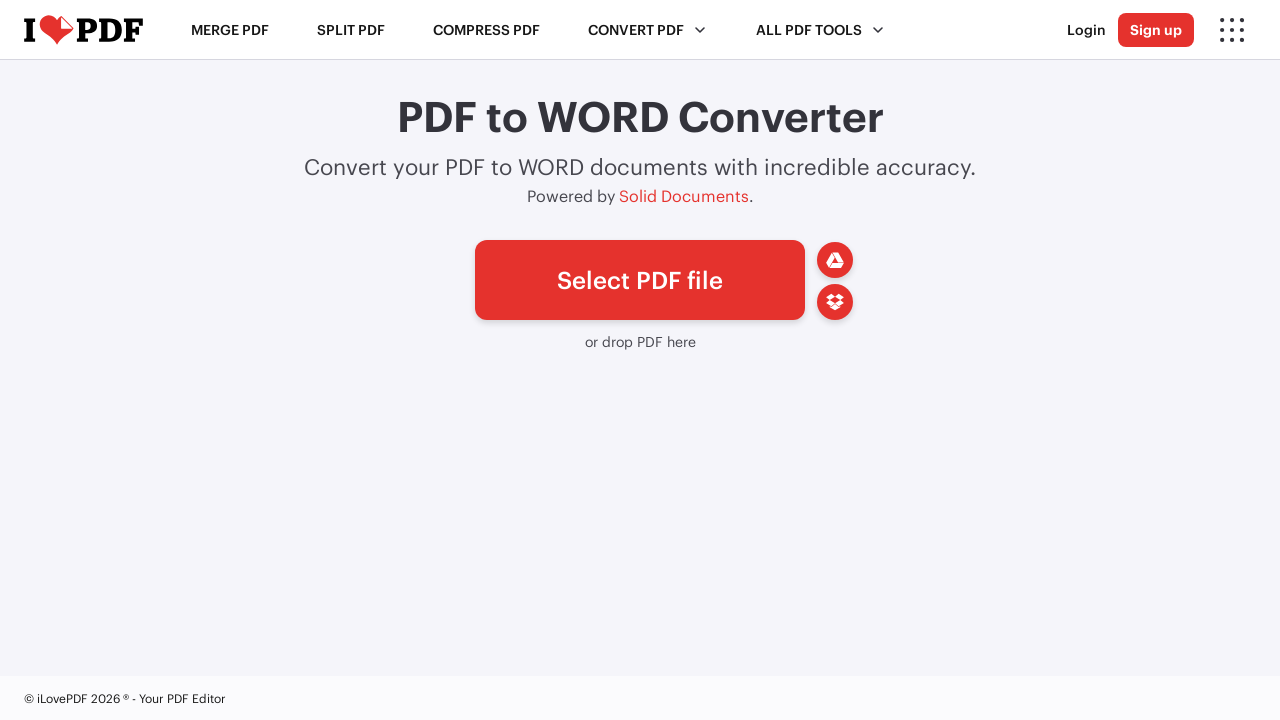

Clicked file picker button and initiated file chooser at (640, 280) on #pickfiles
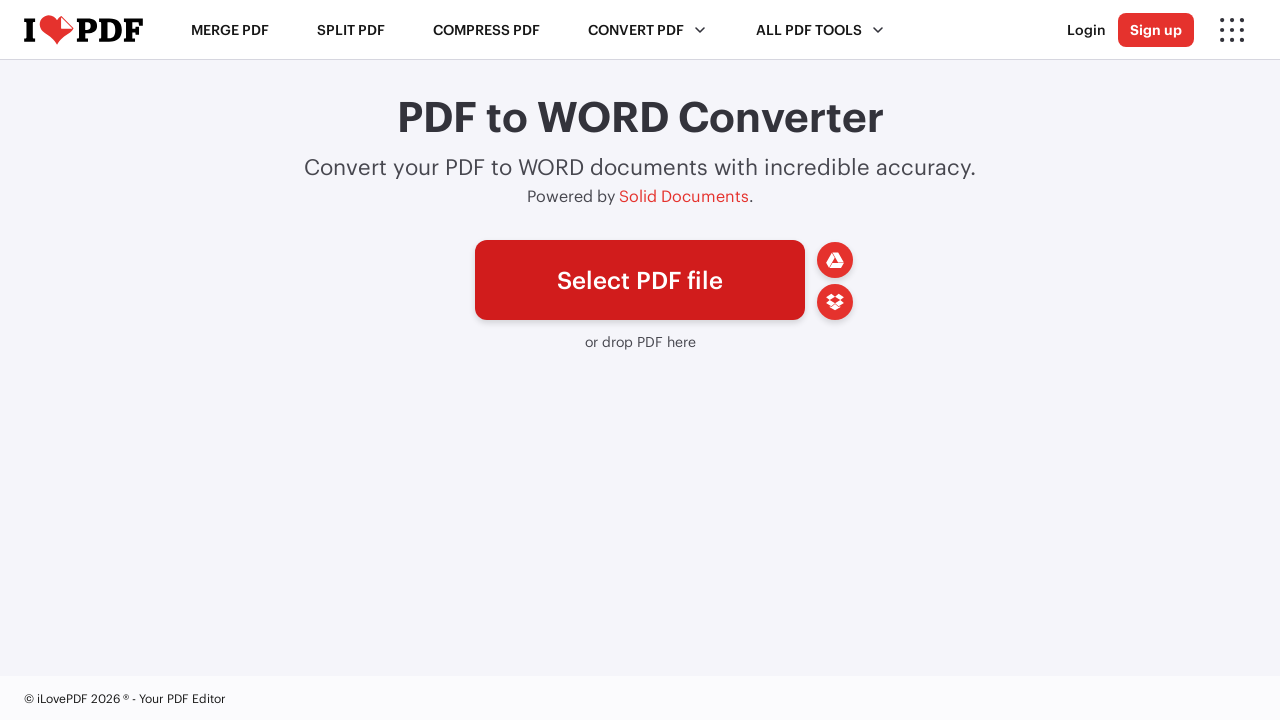

Selected PDF file in file chooser dialog
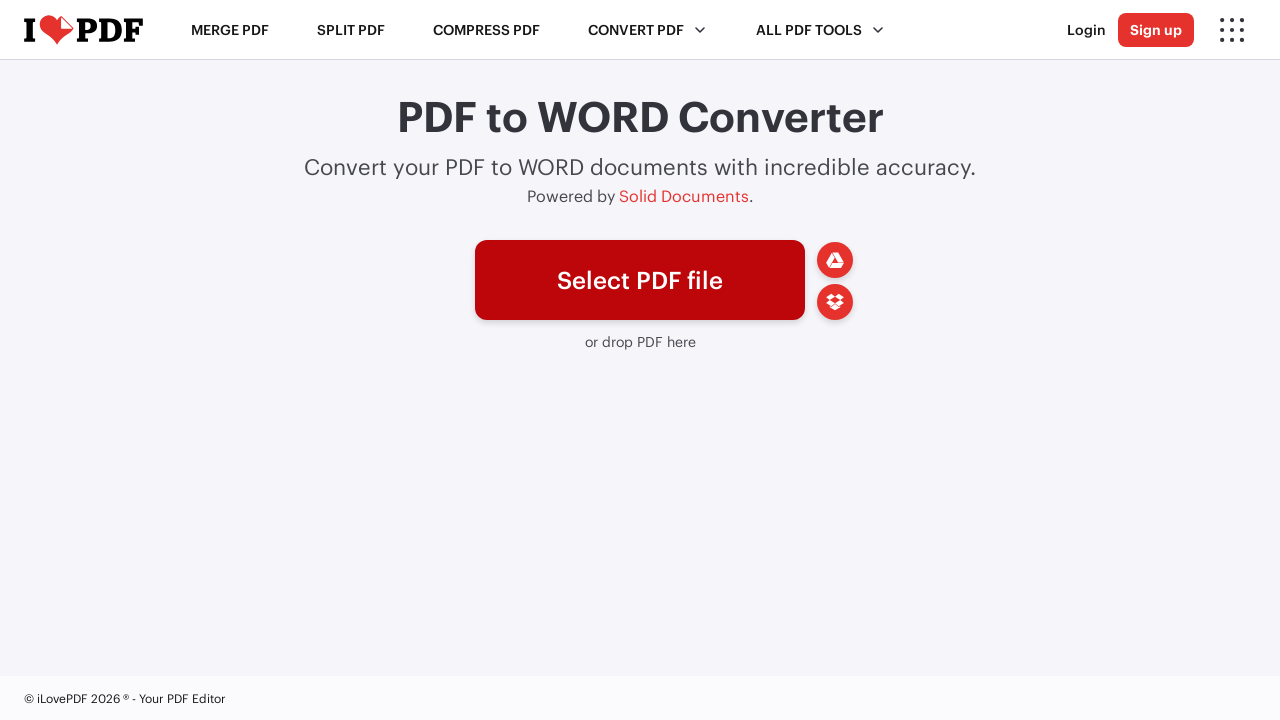

Waited 2 seconds for PDF upload to process
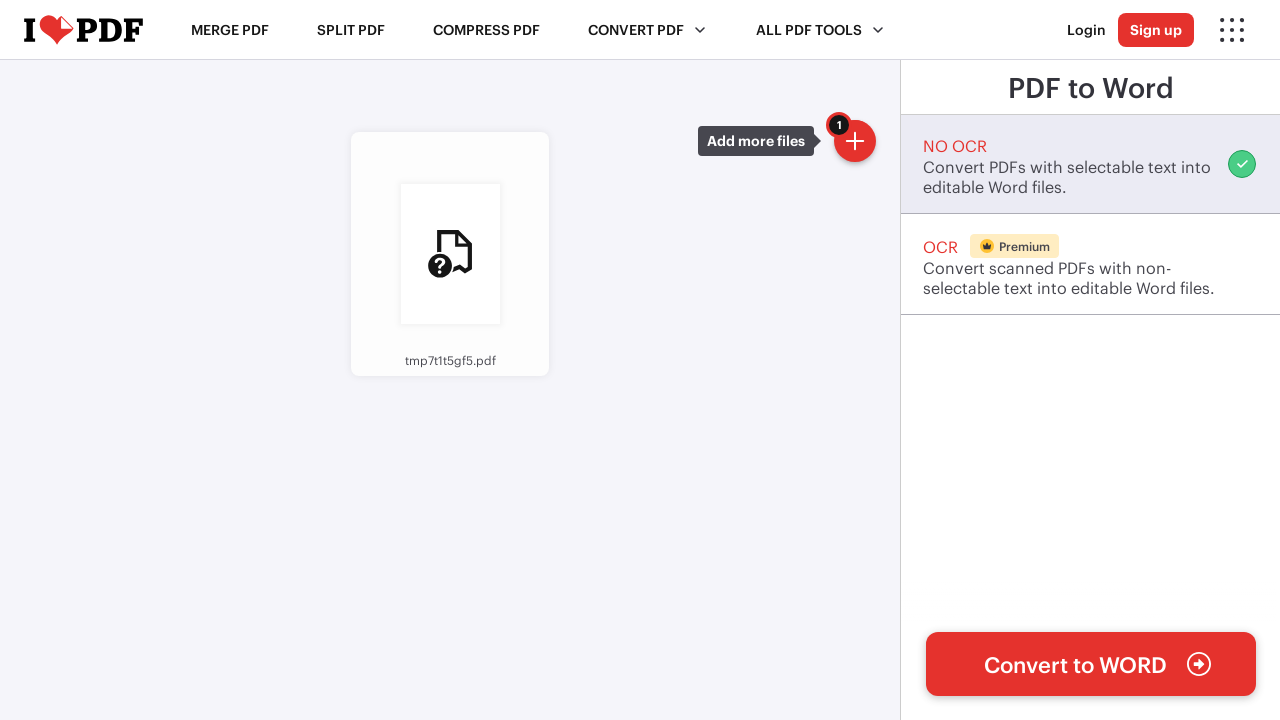

Cleaned up temporary PDF file
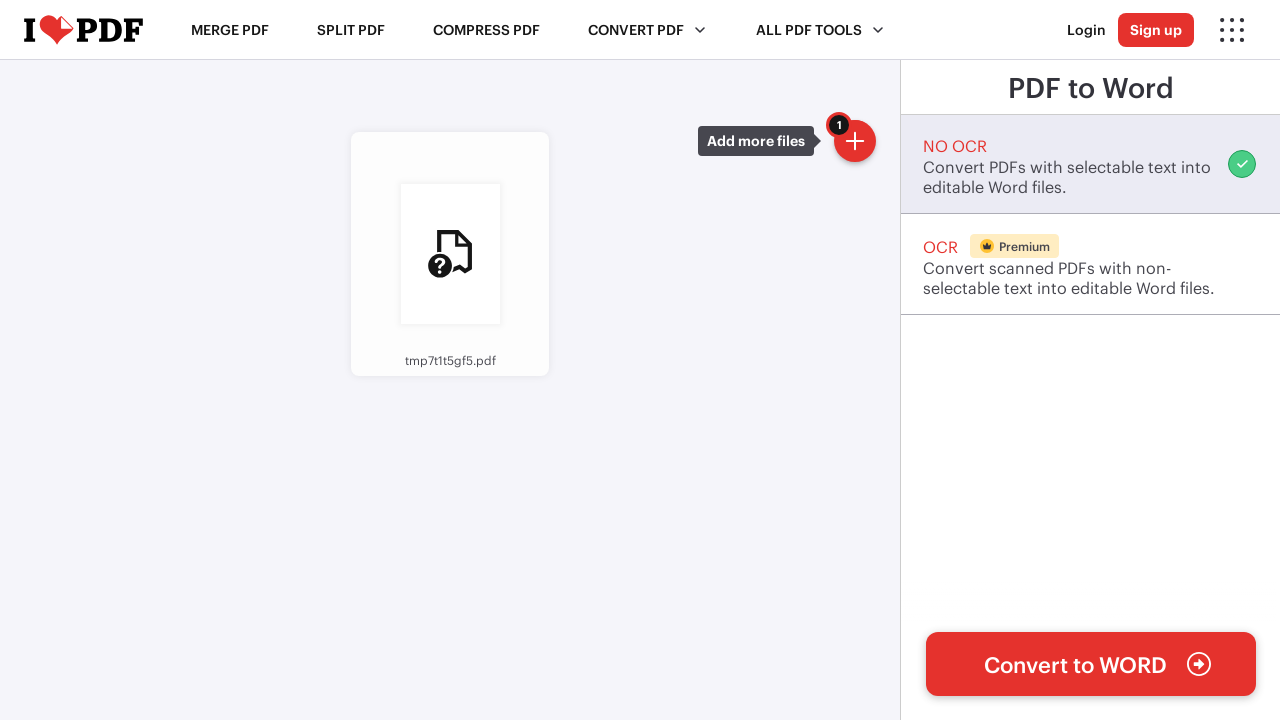

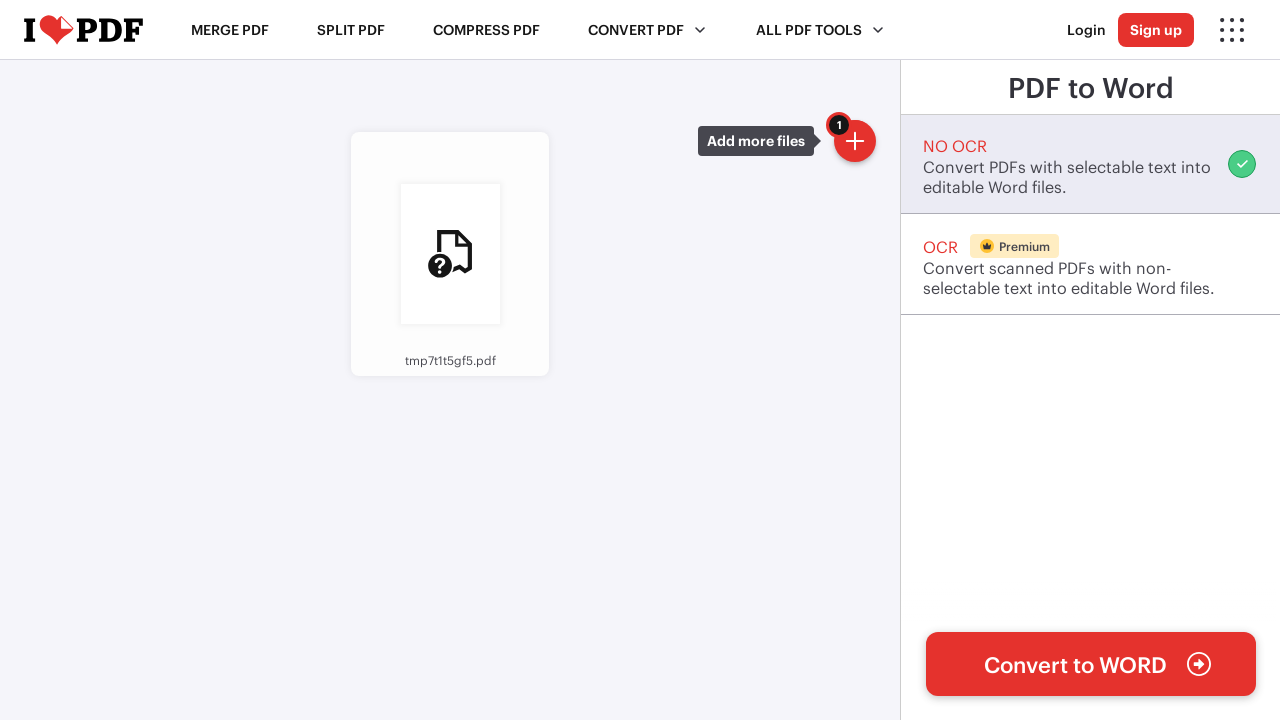